Tests the State and City dropdown fields on the practice form by selecting a state and then a corresponding city

Starting URL: https://demoqa.com/

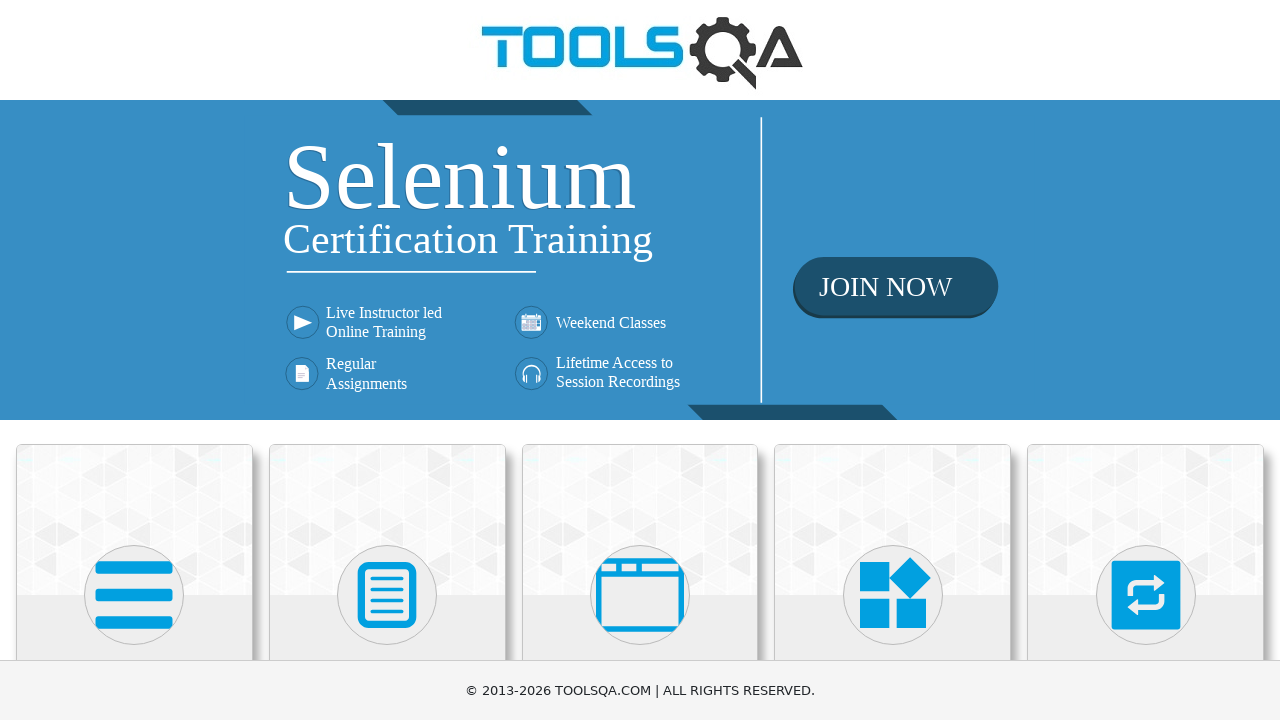

Clicked on Forms section at (387, 360) on xpath=//h5[text()='Forms']
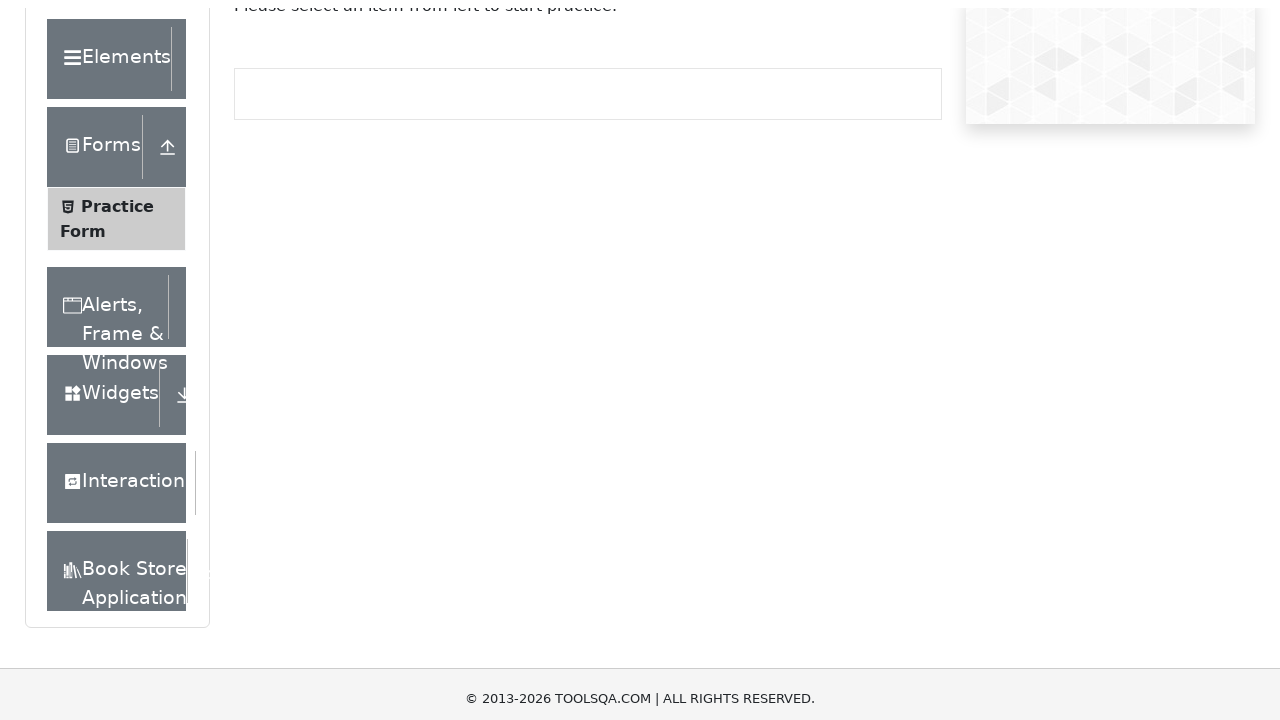

Clicked on Practice Form option at (117, 336) on xpath=//span[text()='Practice Form']
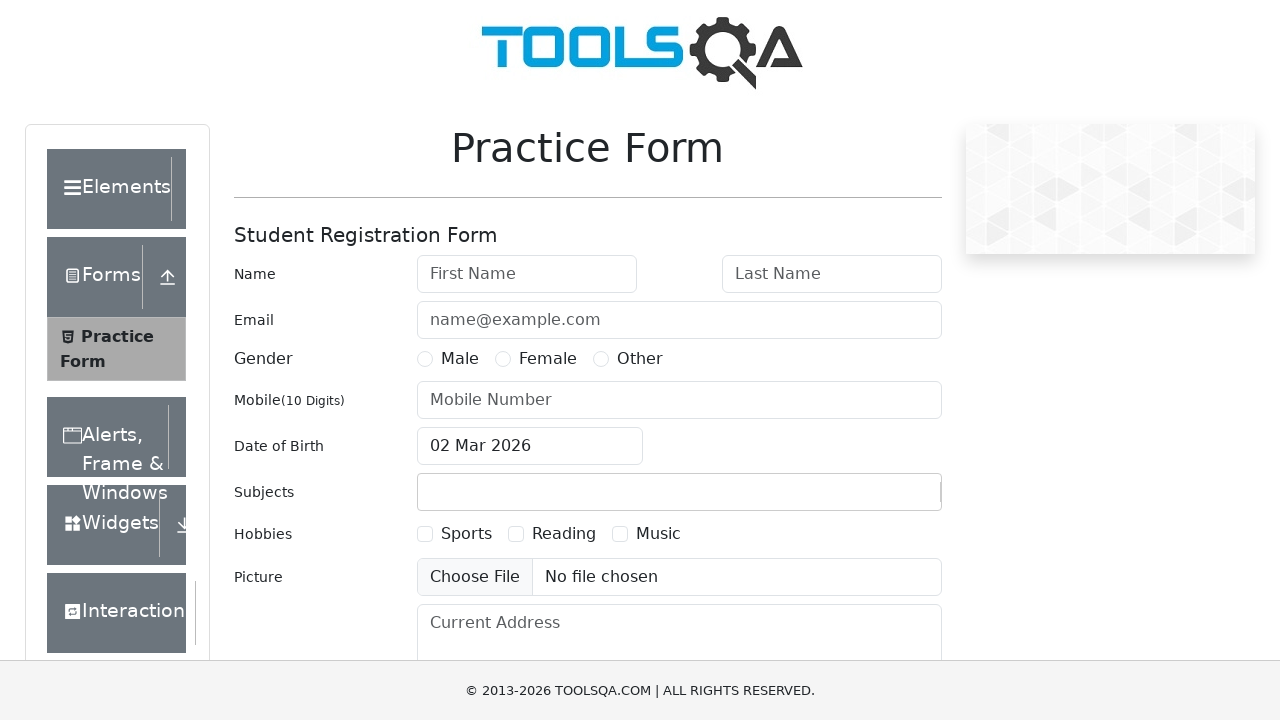

Filled state dropdown with 'NCR' on #react-select-3-input
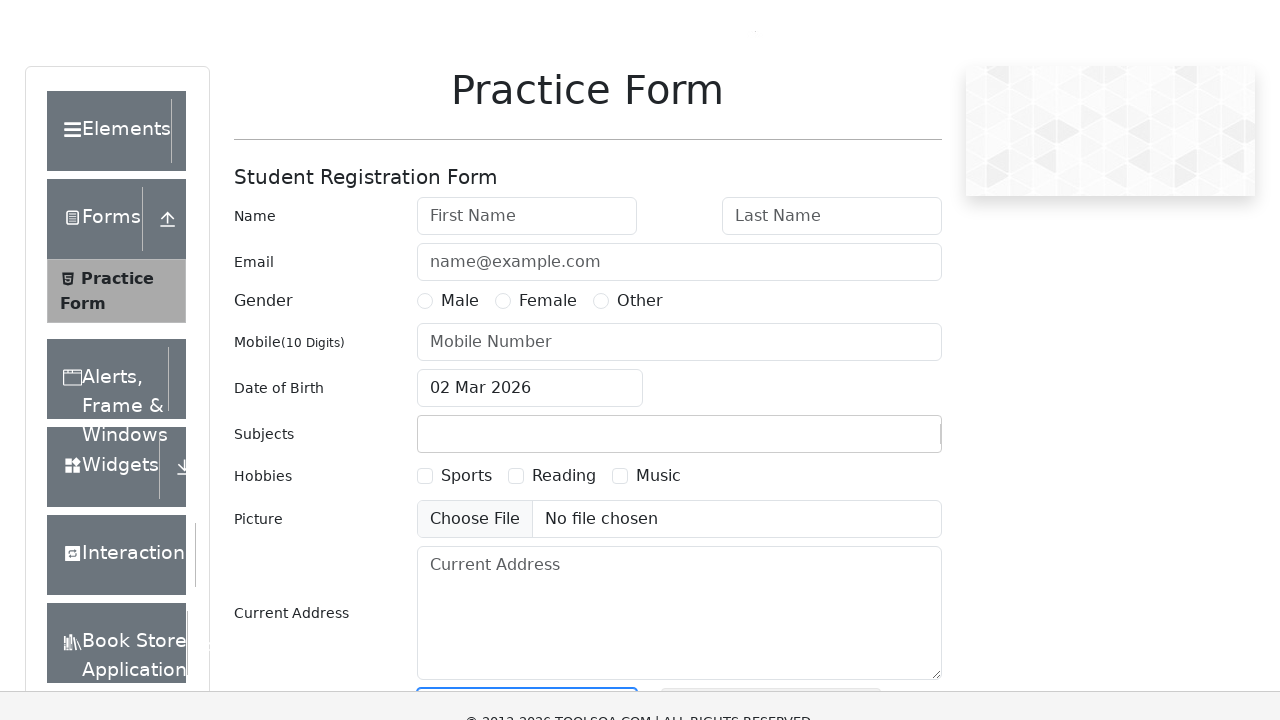

Pressed Enter to confirm state selection on #react-select-3-input
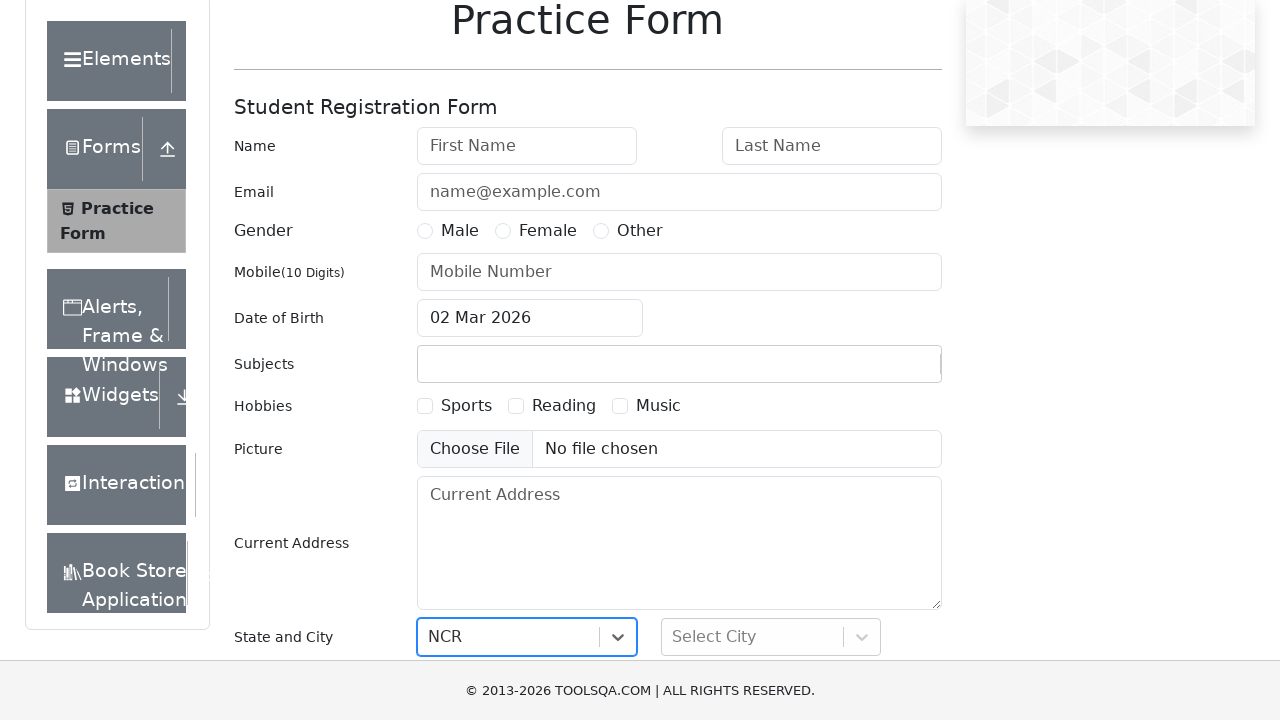

Filled city dropdown with 'Delhi' on #react-select-4-input
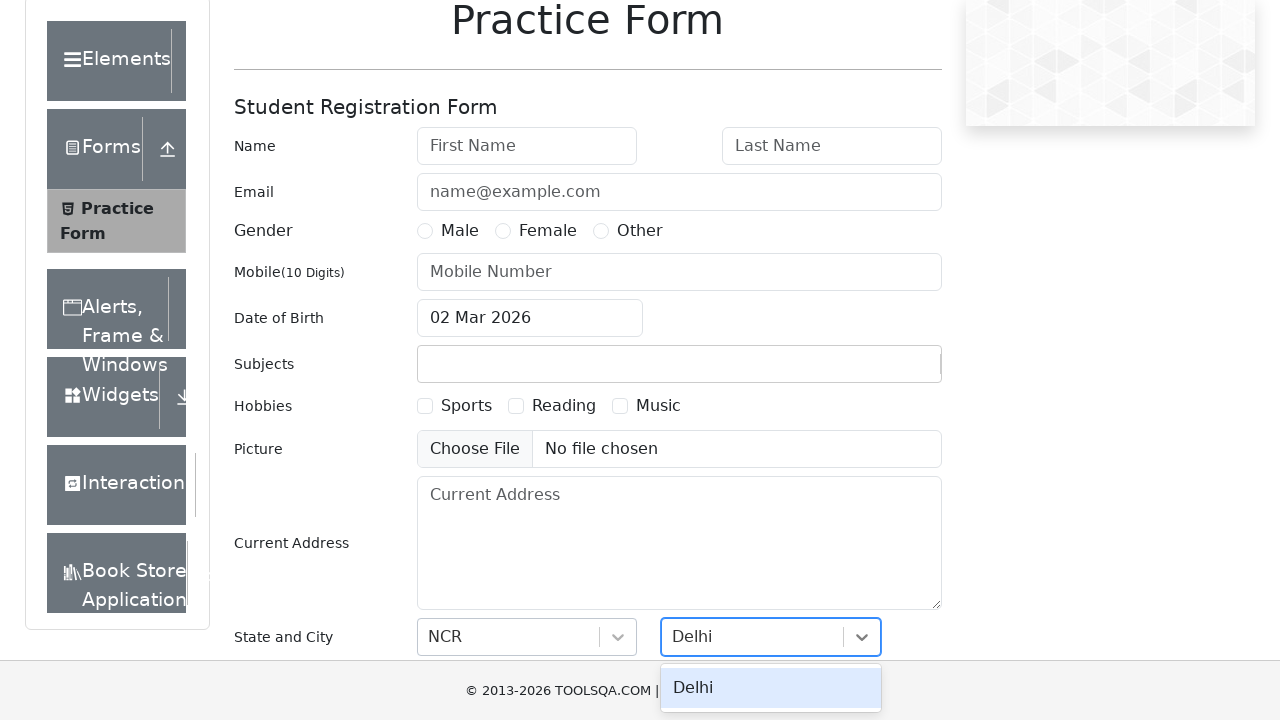

Pressed Enter to confirm city selection on #react-select-4-input
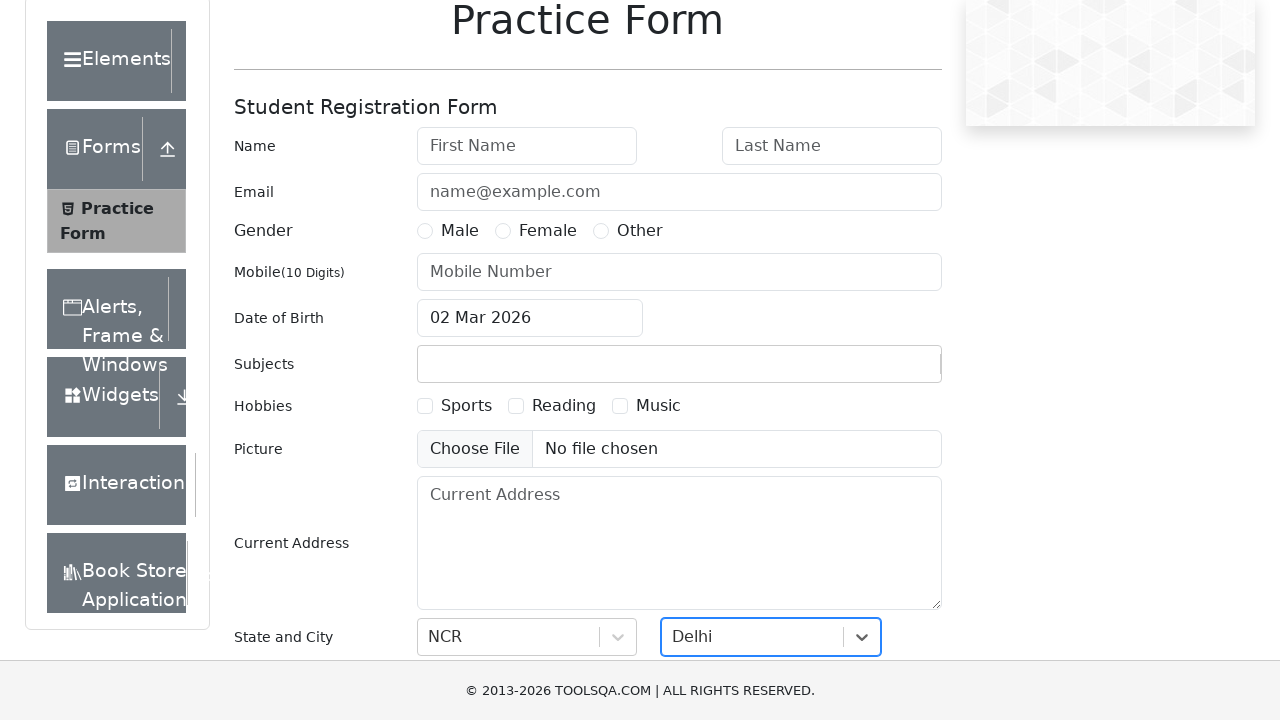

Waited 1 second for form actions to complete
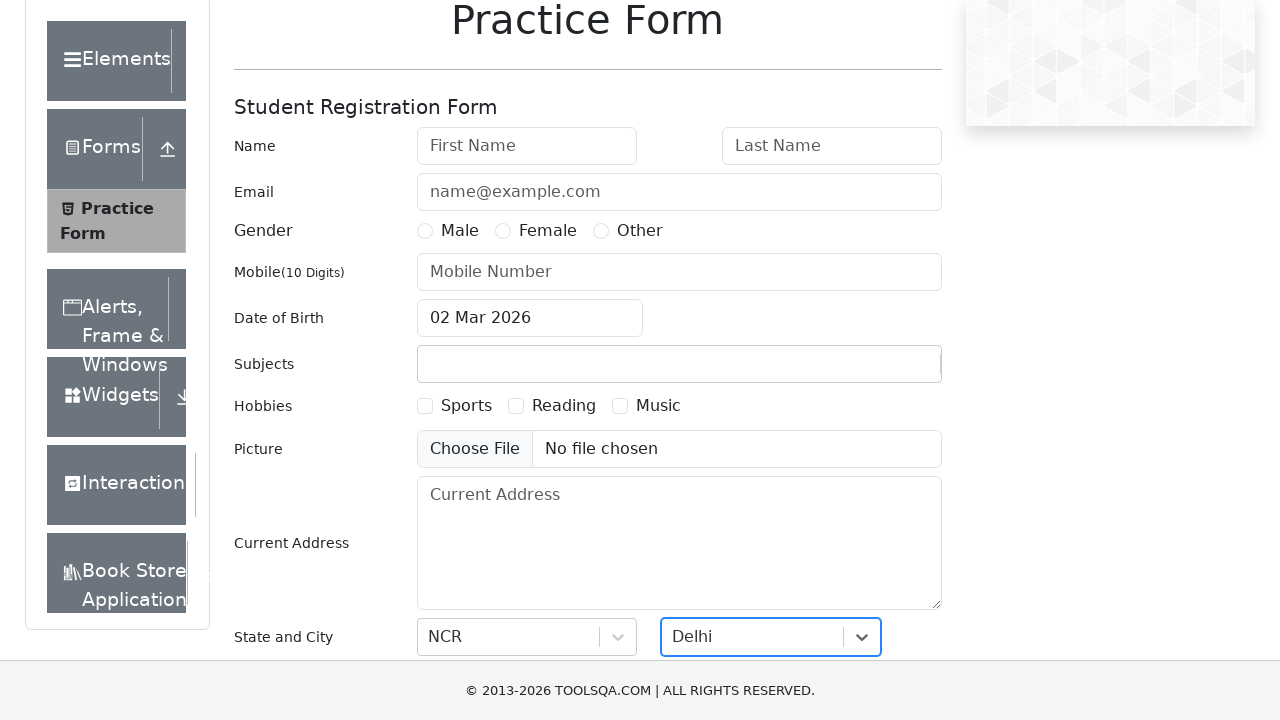

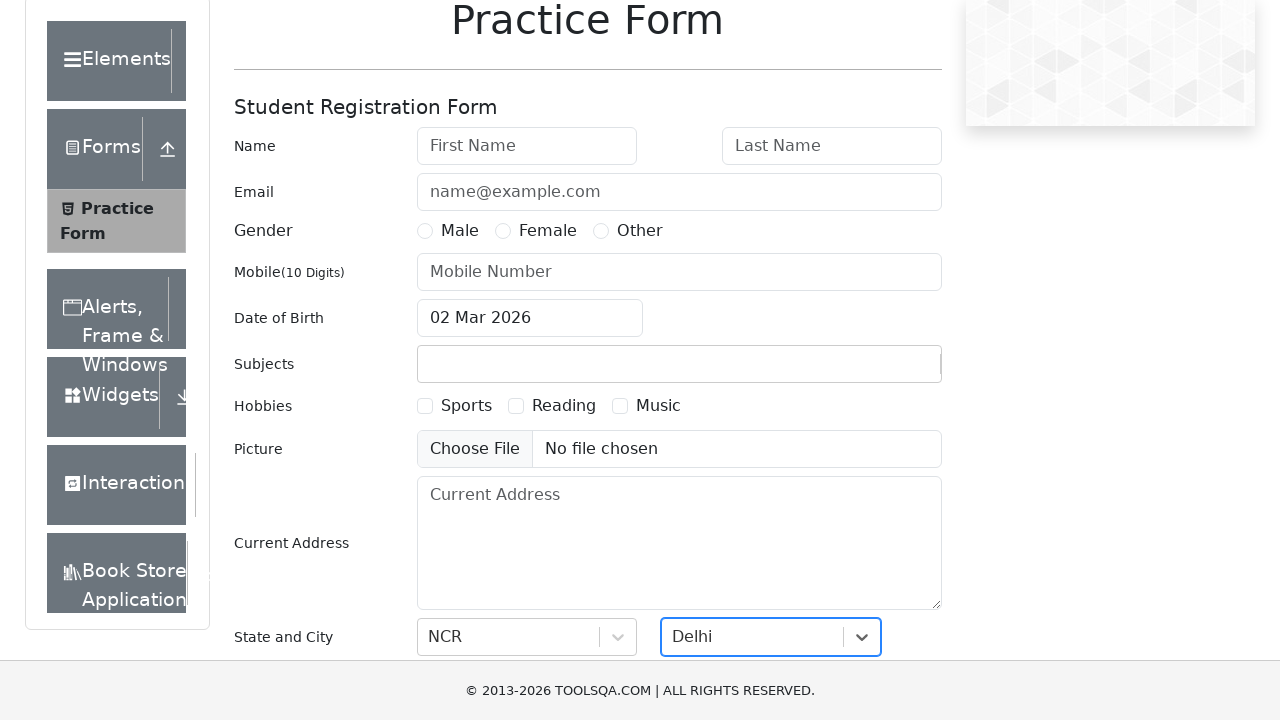